Tests that a todo item is removed when edited to an empty string

Starting URL: https://demo.playwright.dev/todomvc

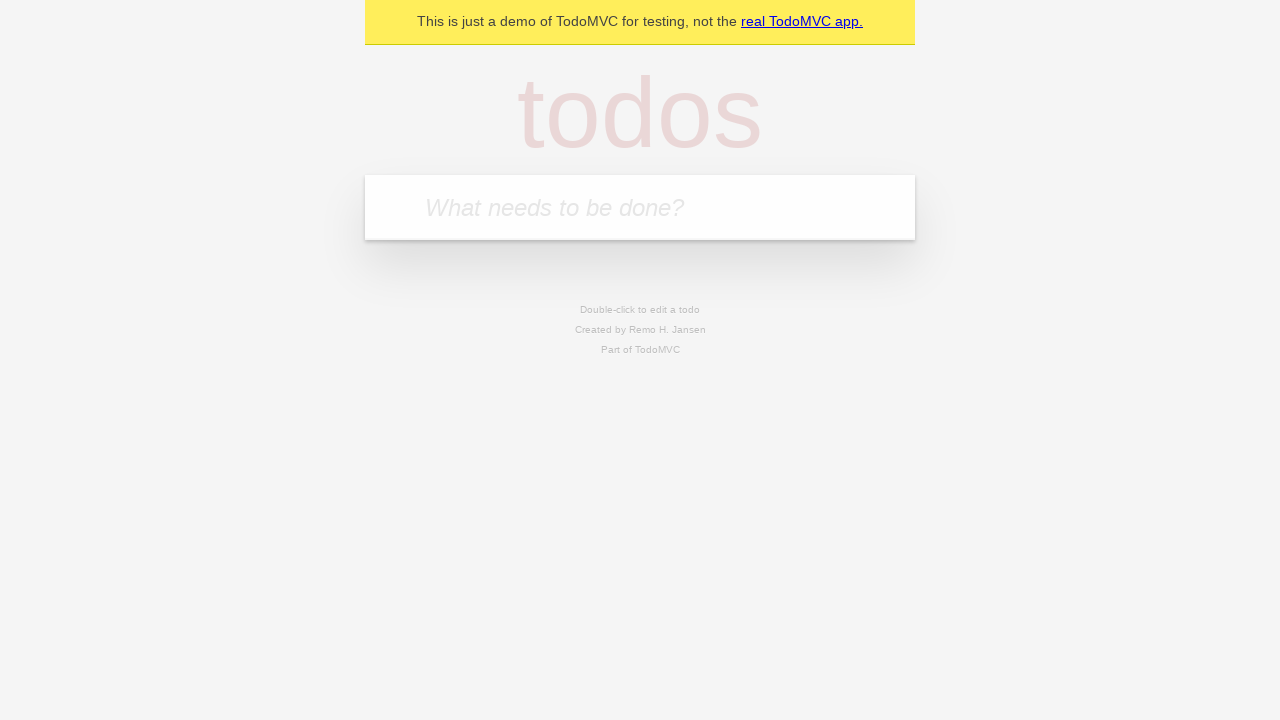

Filled todo input with 'buy some cheese' on internal:attr=[placeholder="What needs to be done?"i]
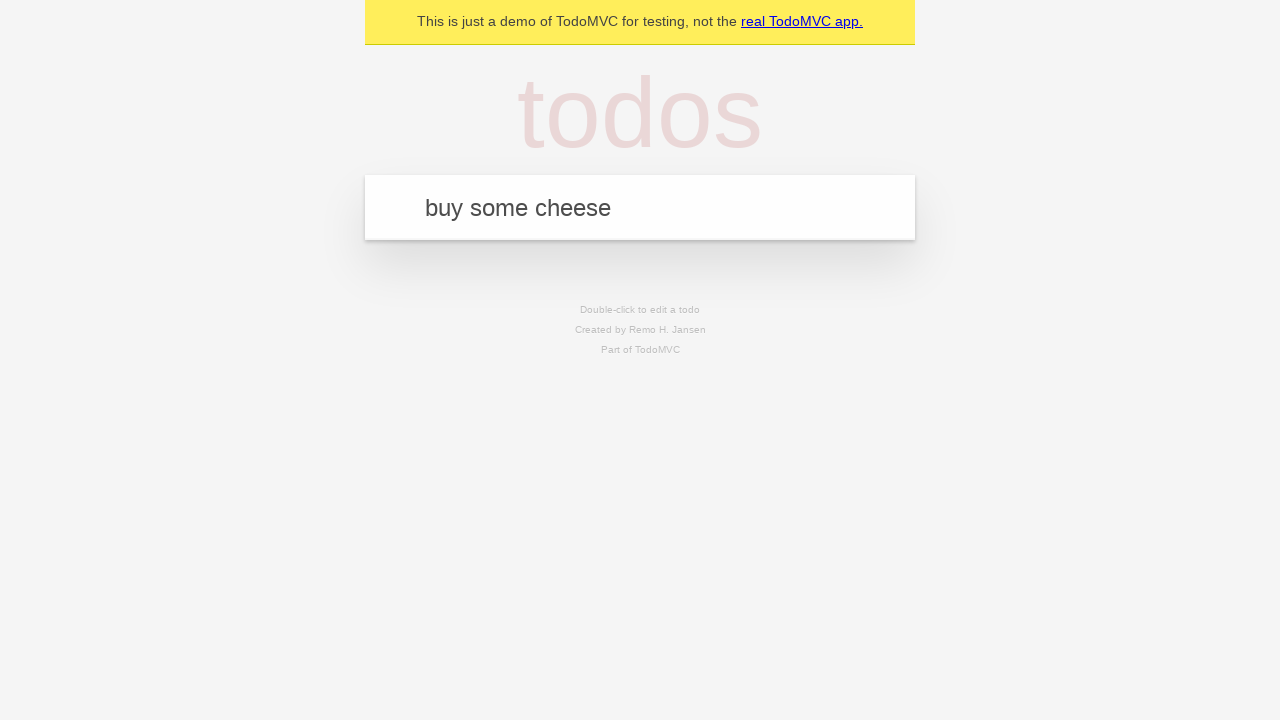

Pressed Enter to create first todo item on internal:attr=[placeholder="What needs to be done?"i]
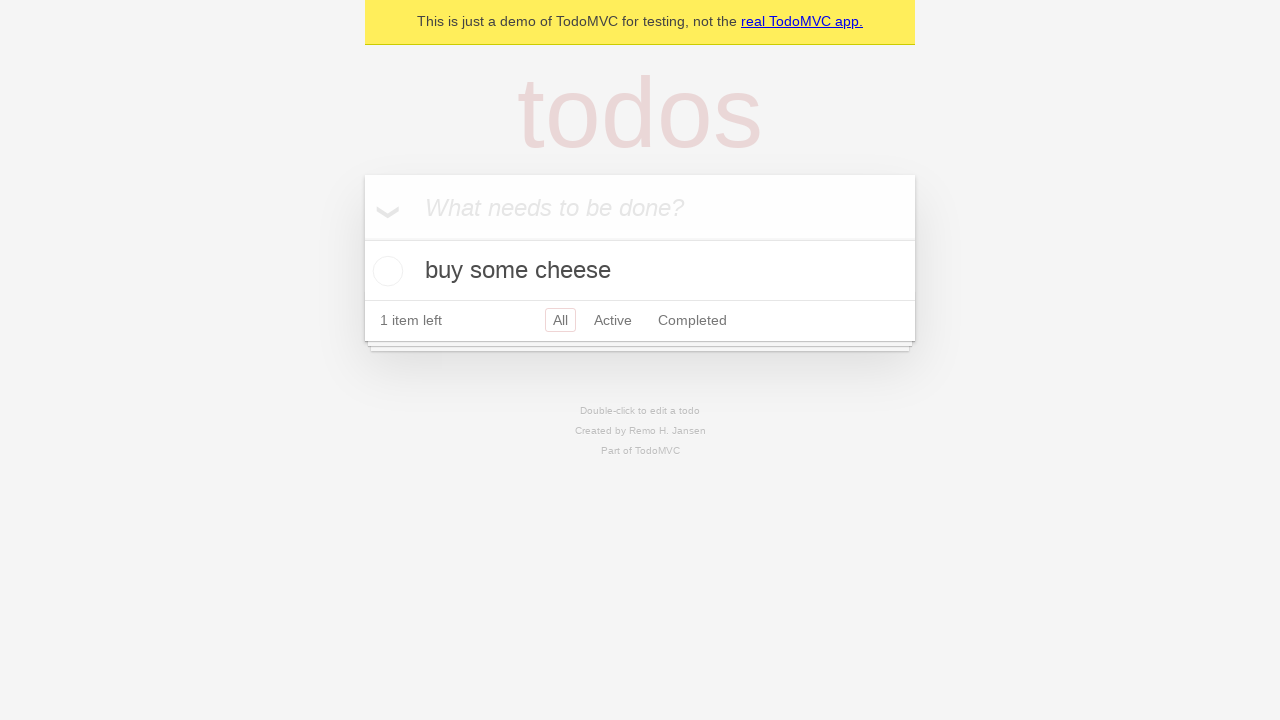

Filled todo input with 'feed the cat' on internal:attr=[placeholder="What needs to be done?"i]
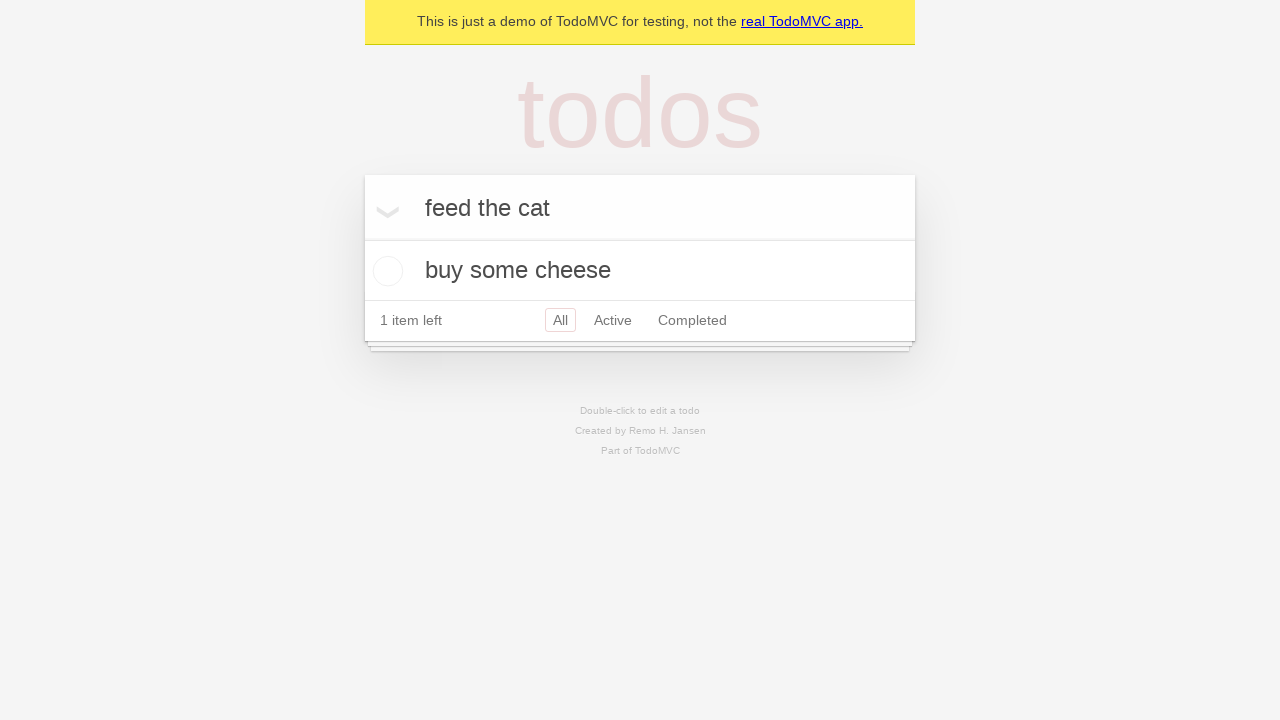

Pressed Enter to create second todo item on internal:attr=[placeholder="What needs to be done?"i]
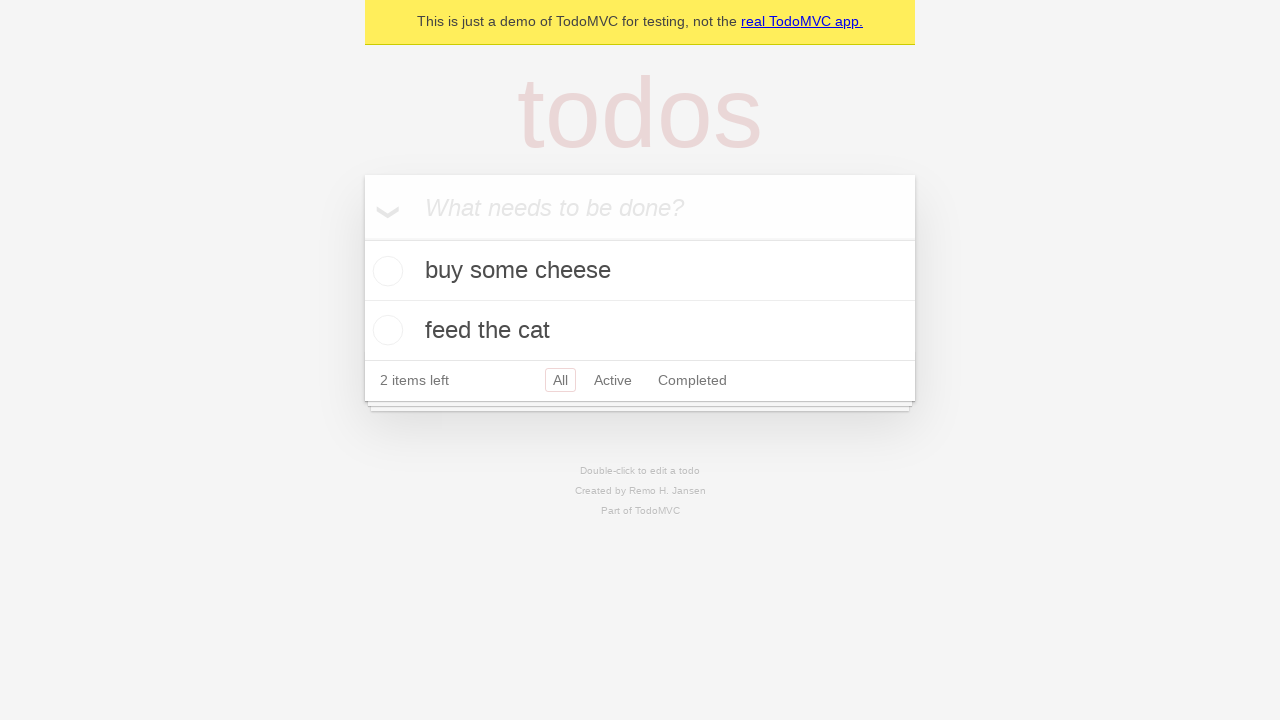

Filled todo input with 'book a doctors appointment' on internal:attr=[placeholder="What needs to be done?"i]
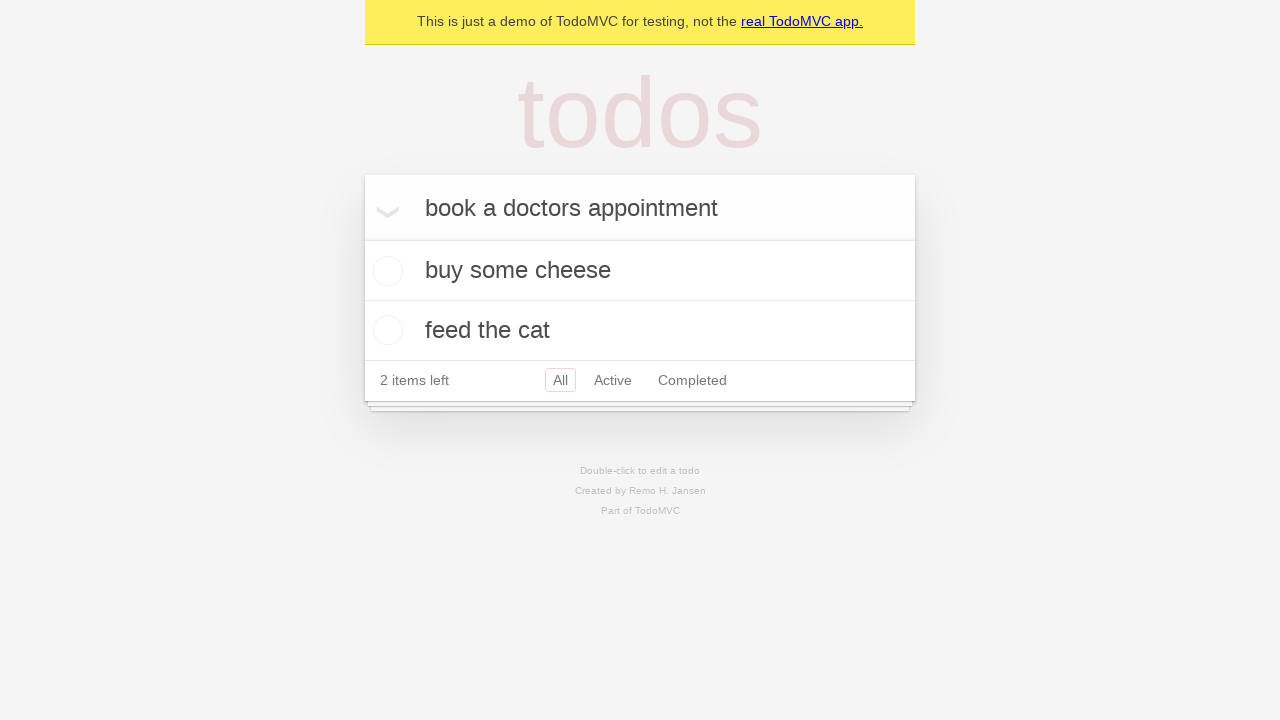

Pressed Enter to create third todo item on internal:attr=[placeholder="What needs to be done?"i]
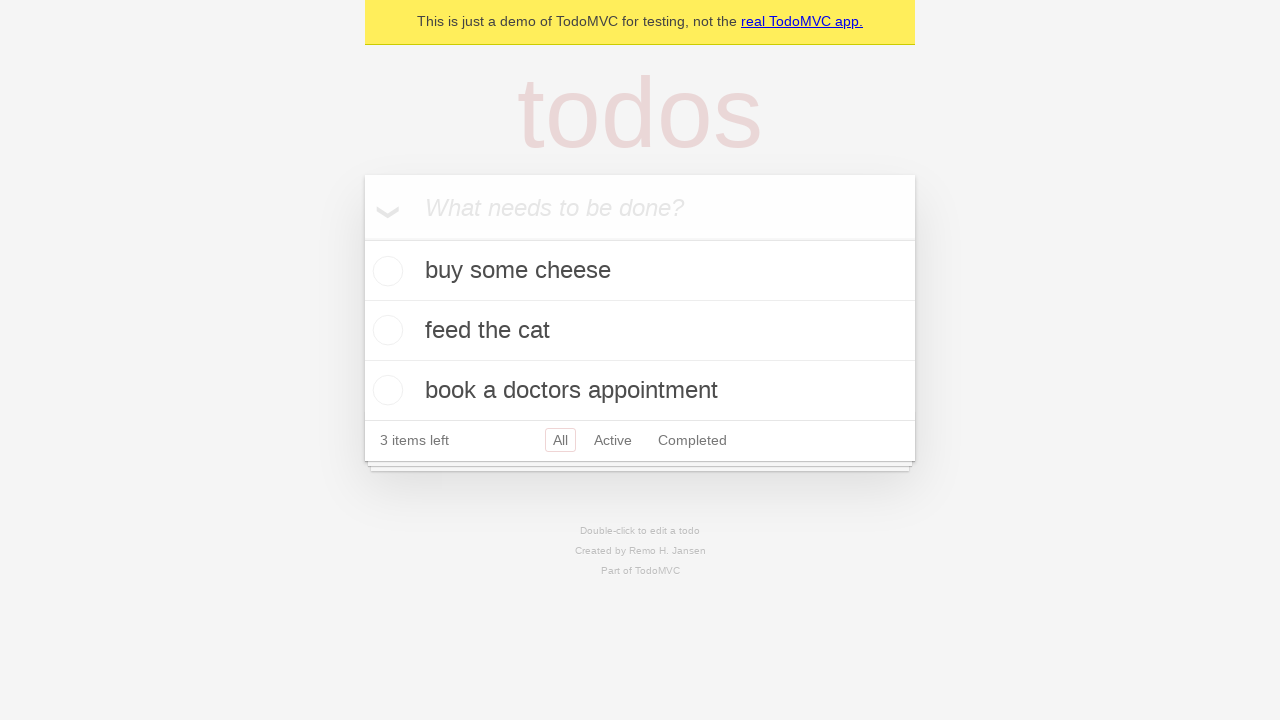

Double-clicked second todo item to enter edit mode at (640, 331) on internal:testid=[data-testid="todo-item"s] >> nth=1
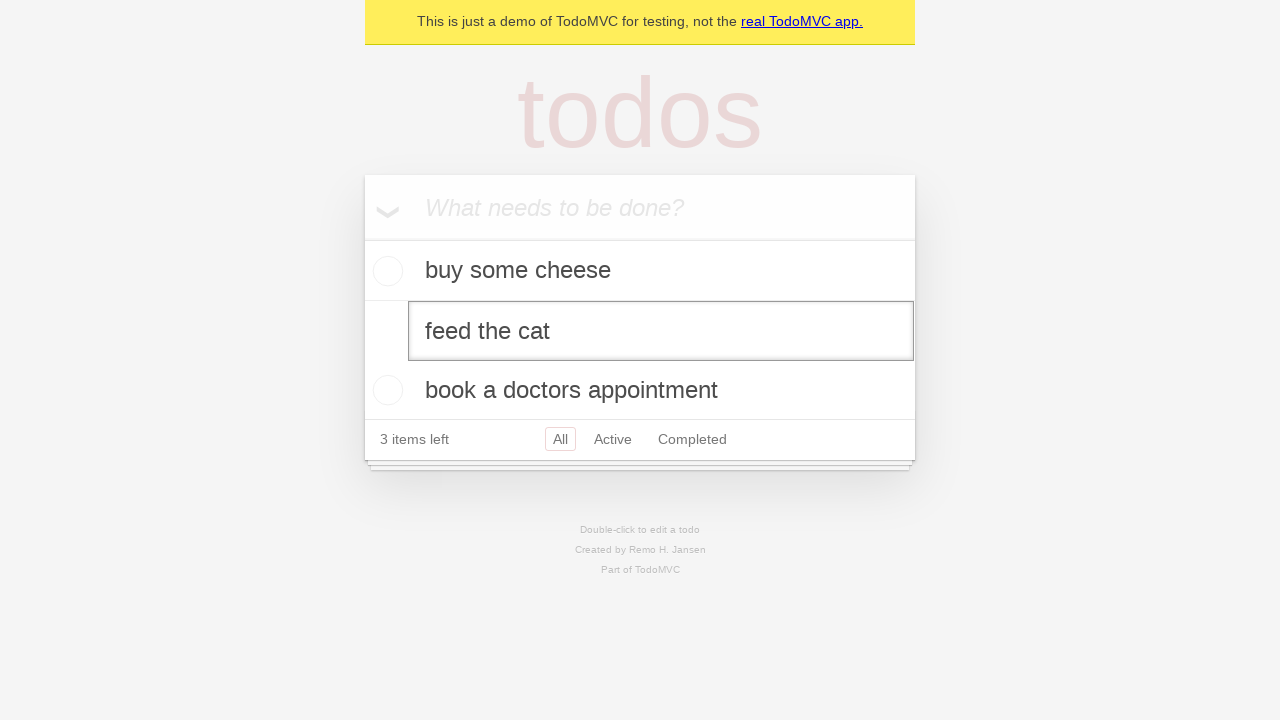

Cleared text from the edit field on internal:testid=[data-testid="todo-item"s] >> nth=1 >> internal:role=textbox[nam
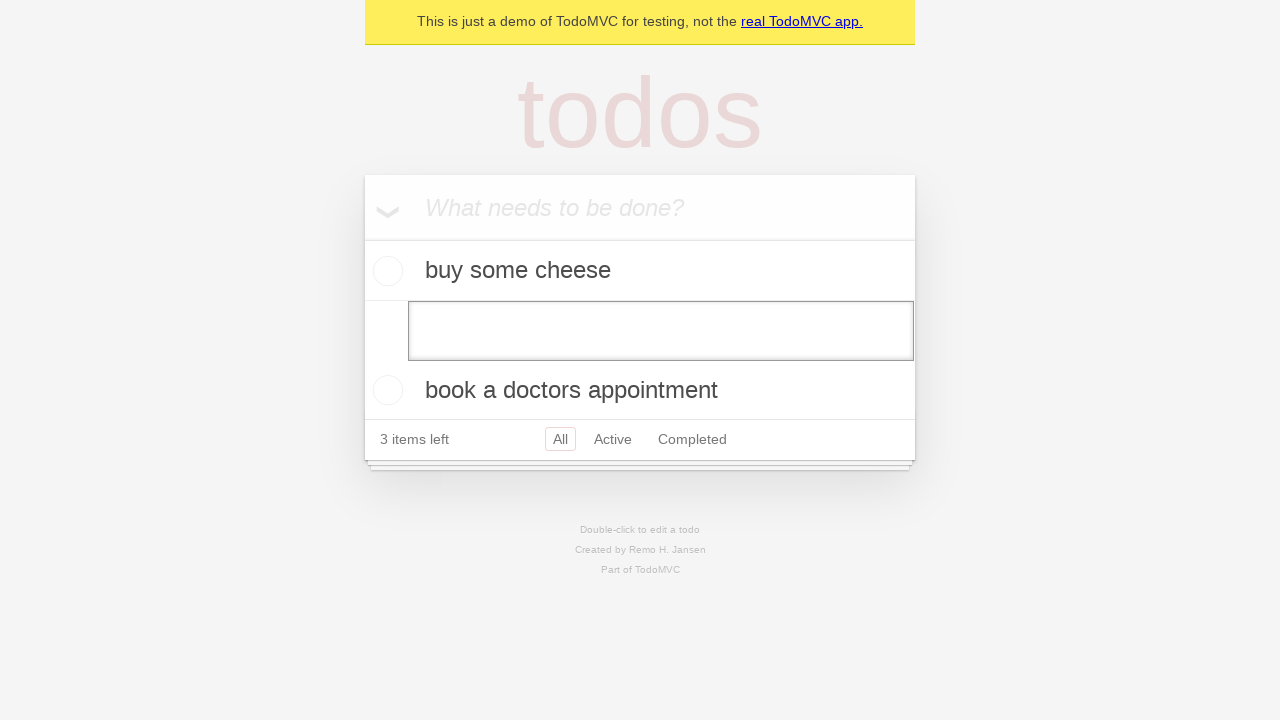

Pressed Enter to confirm empty text, removing the todo item on internal:testid=[data-testid="todo-item"s] >> nth=1 >> internal:role=textbox[nam
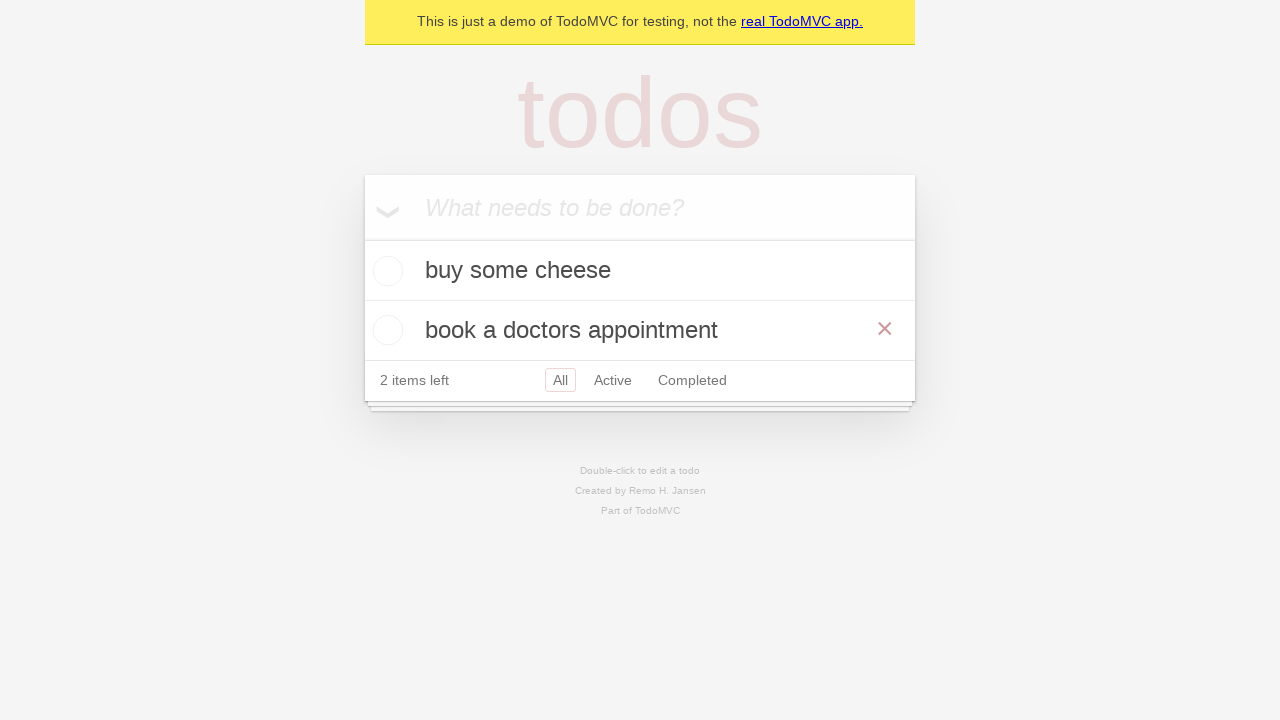

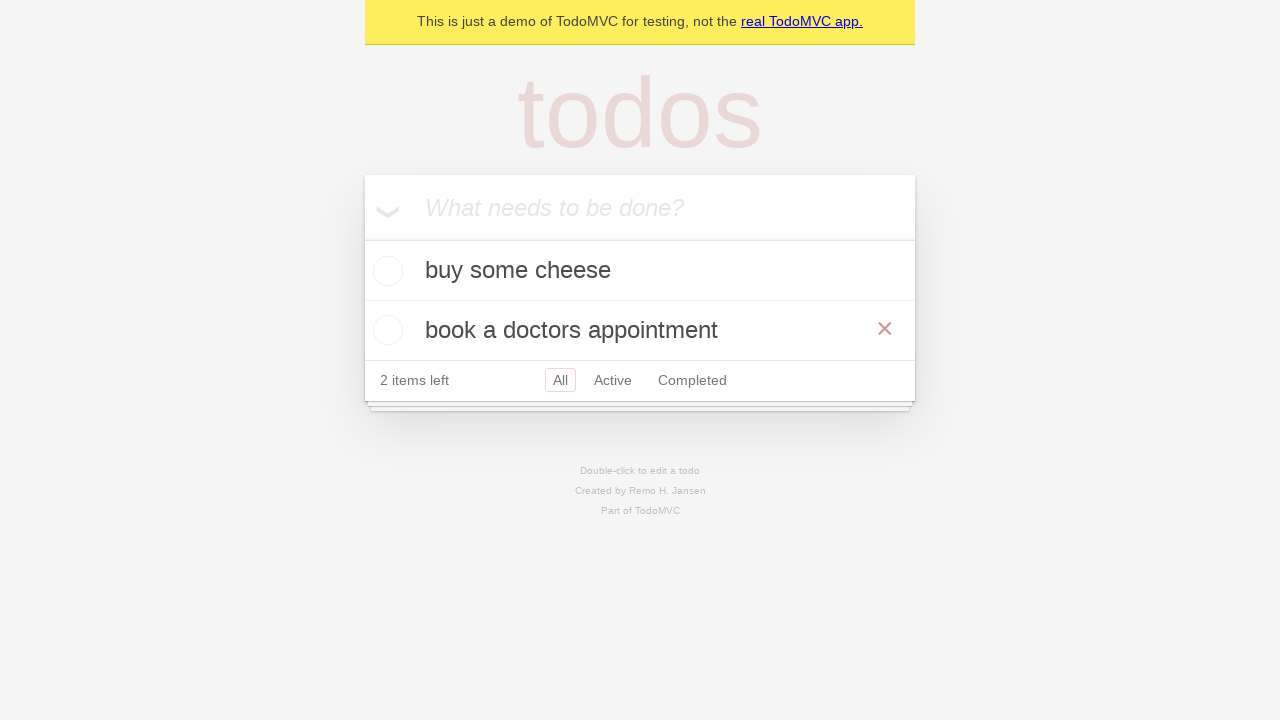